Navigates to the Dark Mode component page and verifies the h1 heading text is correct

Starting URL: https://flowbite-svelte.com/components/darkmode

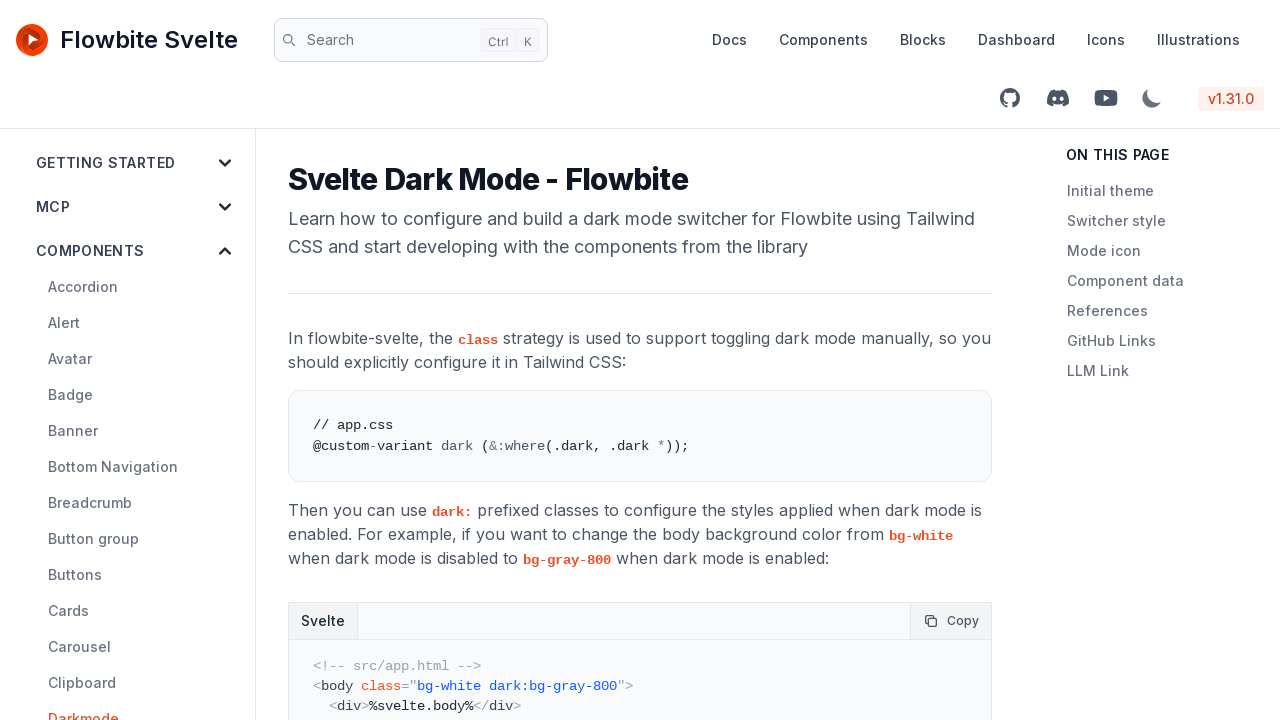

Navigated to Dark Mode component page
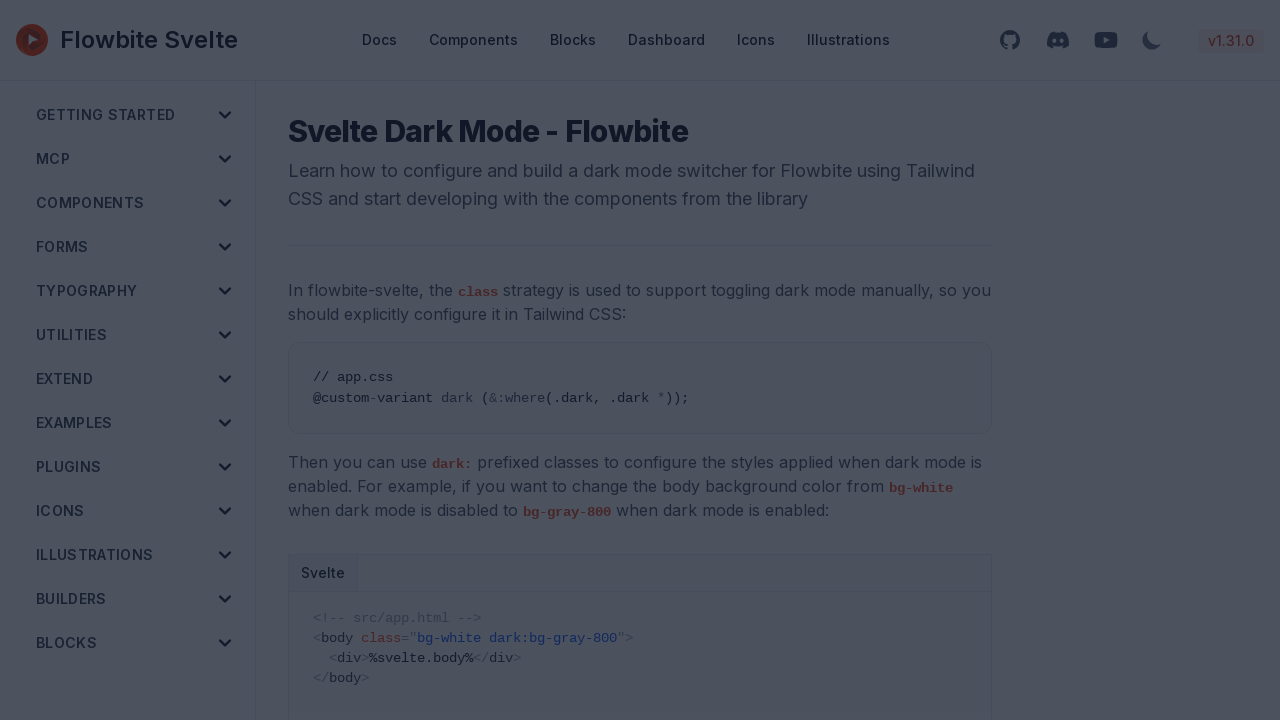

Waited for h1 heading to load
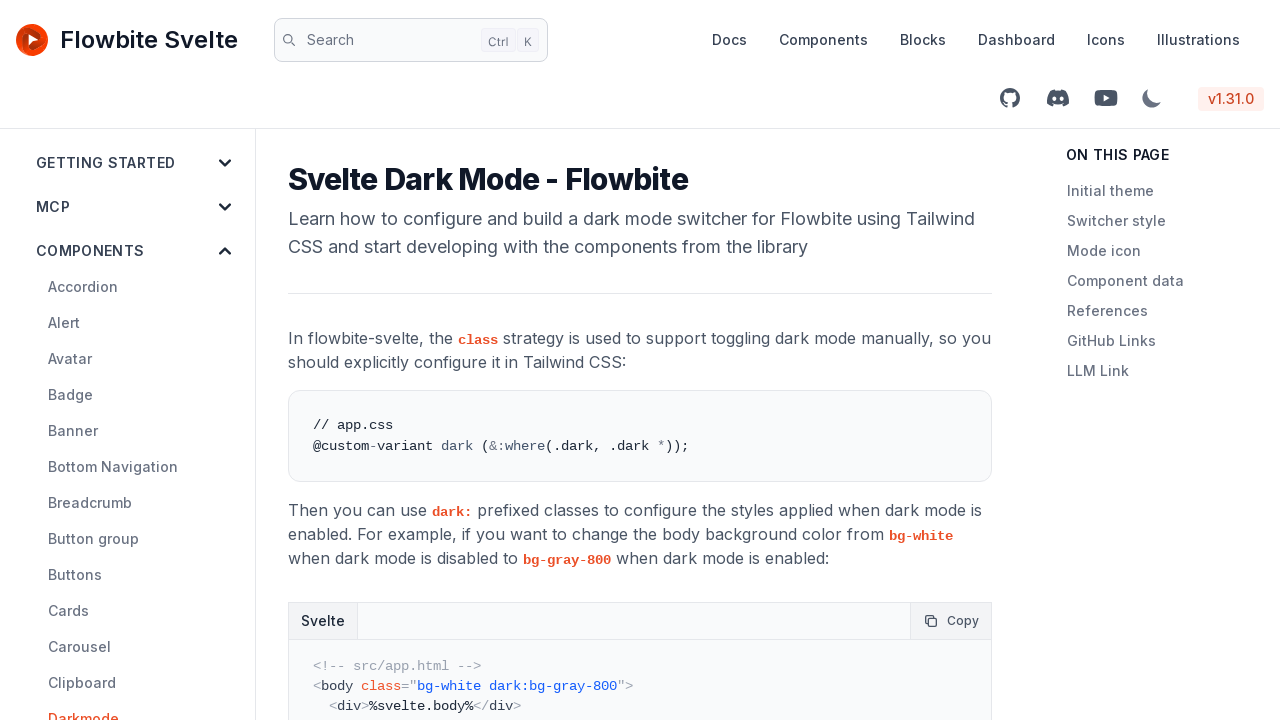

Verified h1 heading text is 'Svelte Dark Mode - Flowbite'
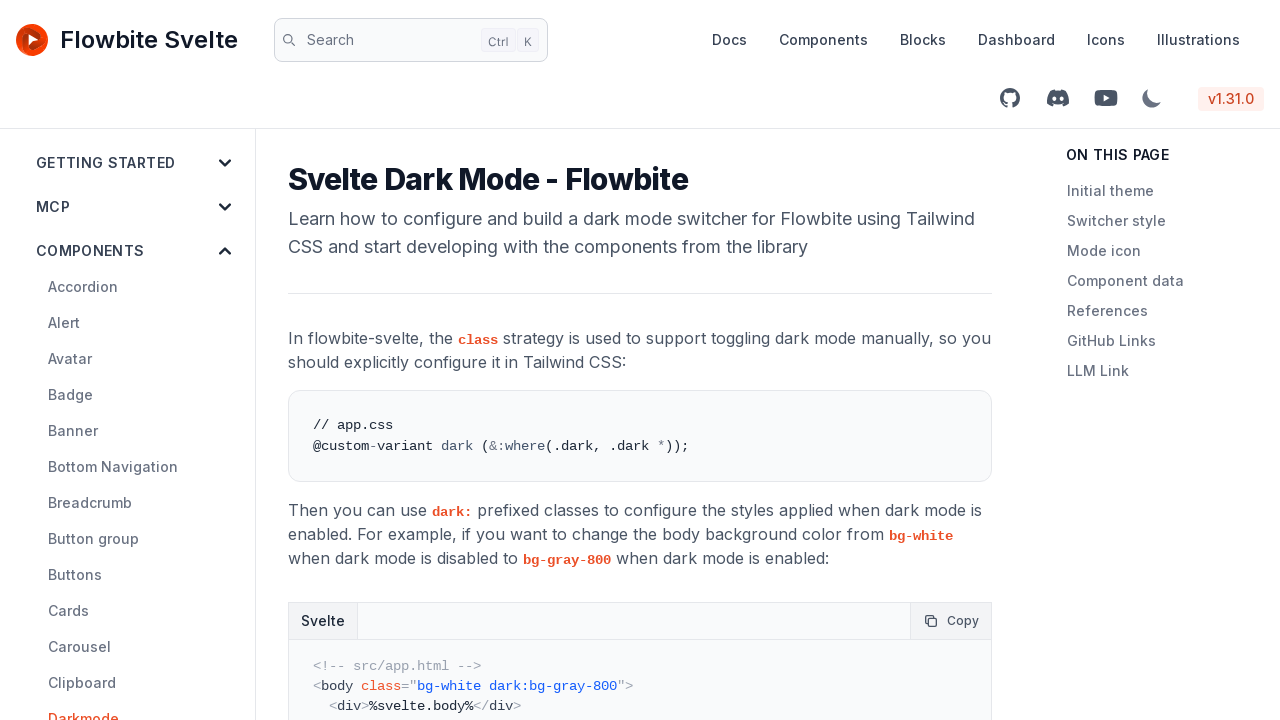

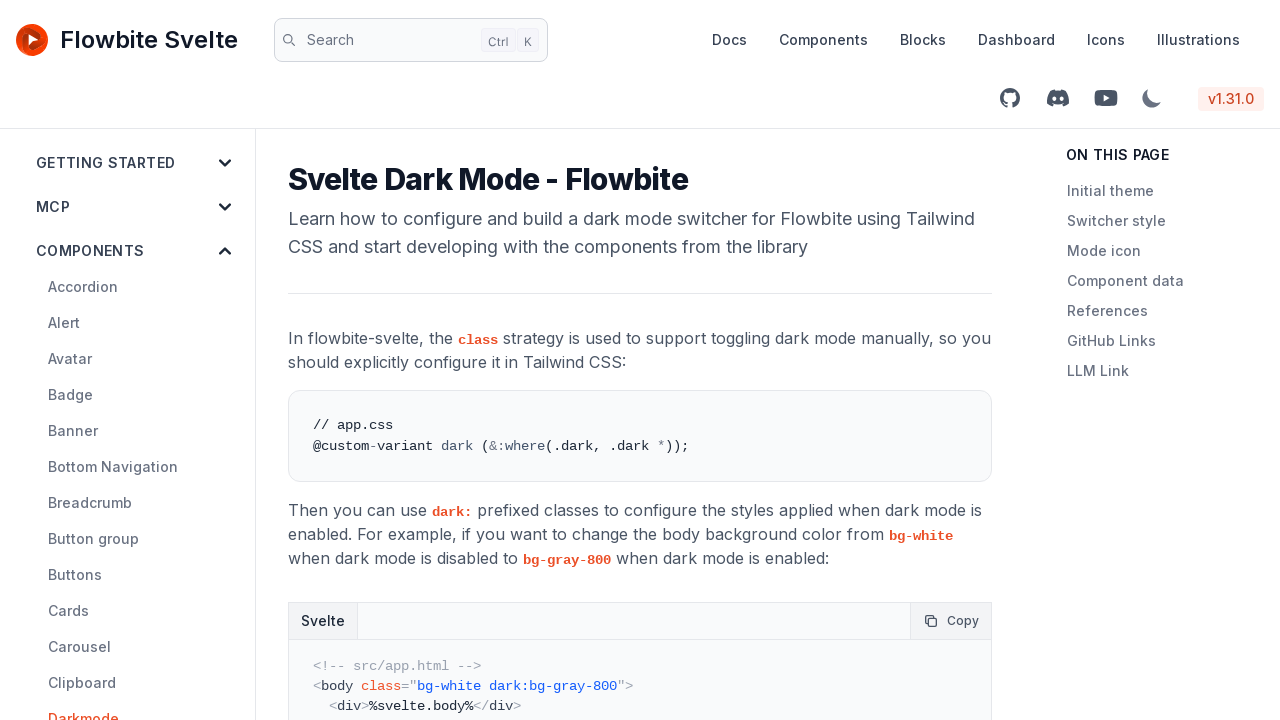